Opens Hepsiburada homepage and verifies the page loads successfully

Starting URL: https://hepsiburada.com

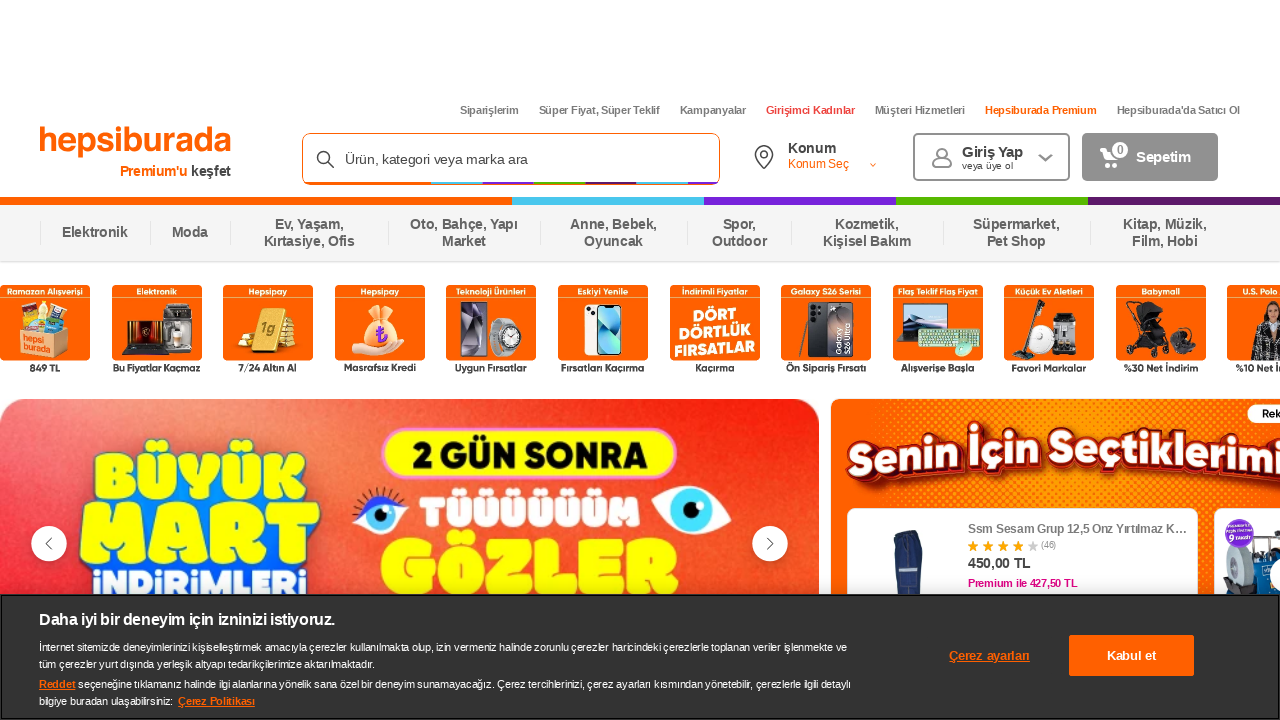

Waited for page to reach domcontentloaded state
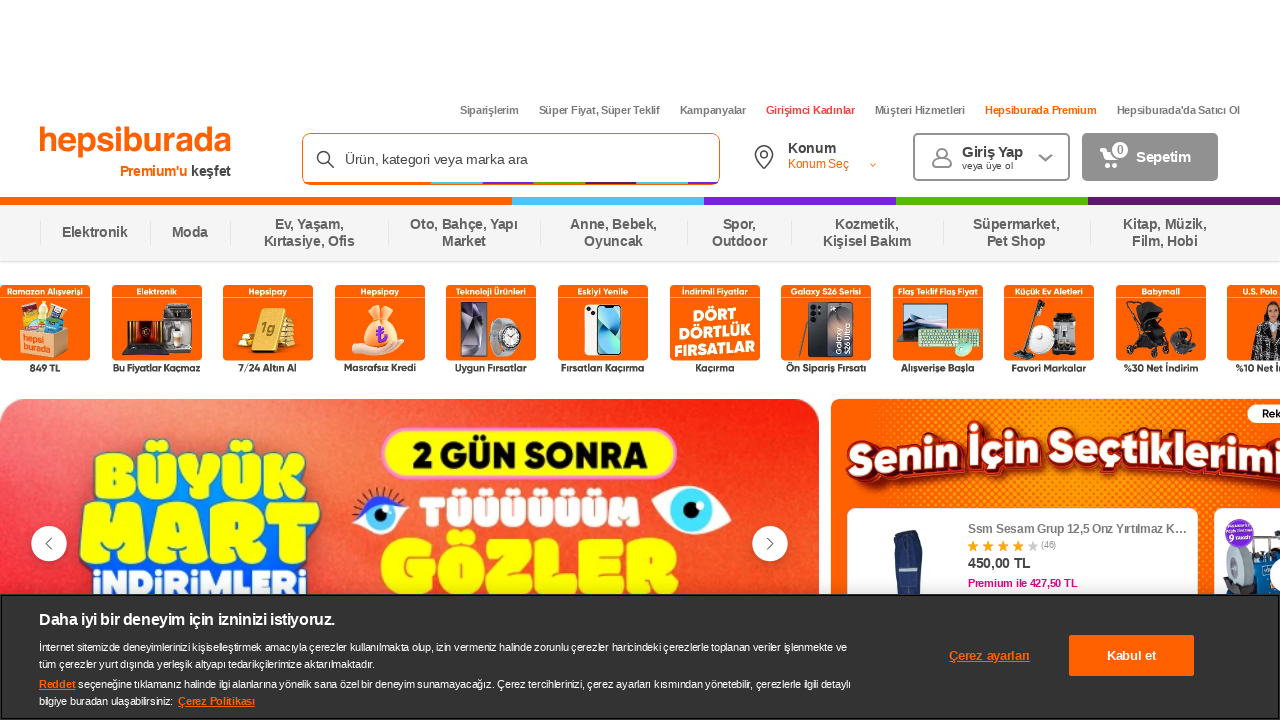

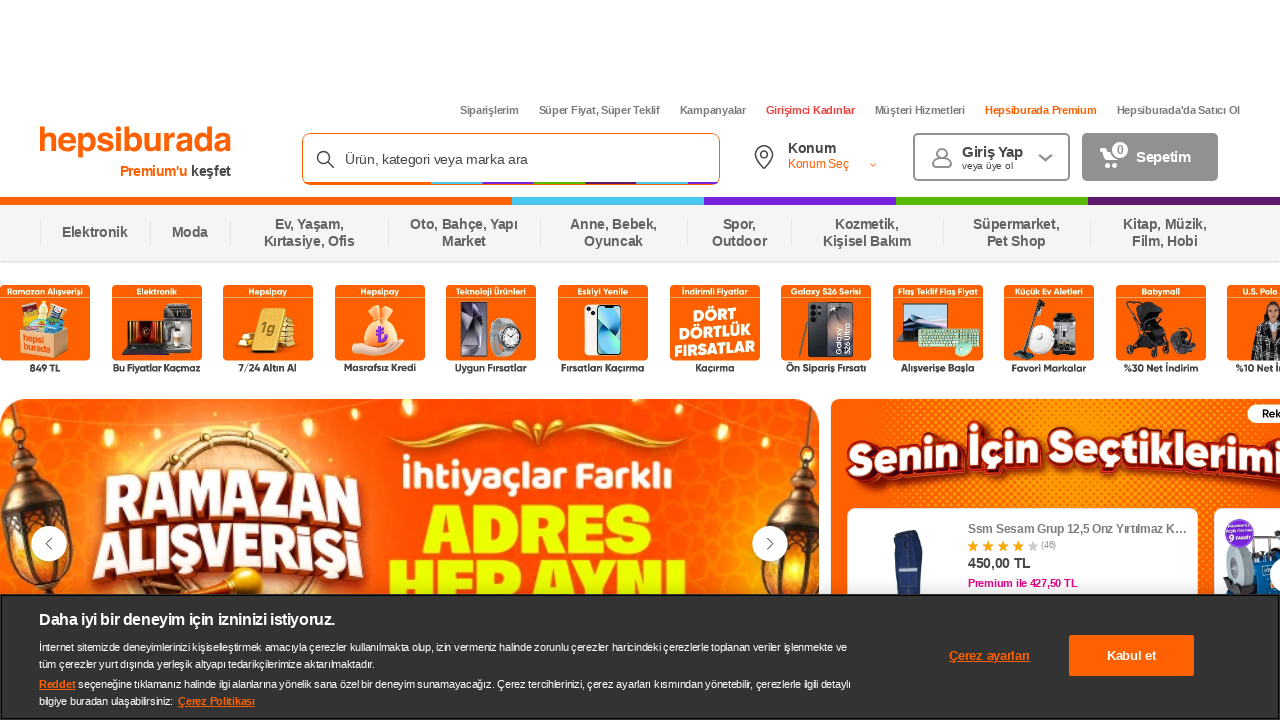